Tests a math challenge page by reading an input value, calculating a mathematical formula (log of absolute value of 12*sin(x)), filling in the answer, checking required checkboxes, and submitting the form.

Starting URL: https://suninjuly.github.io/math.html

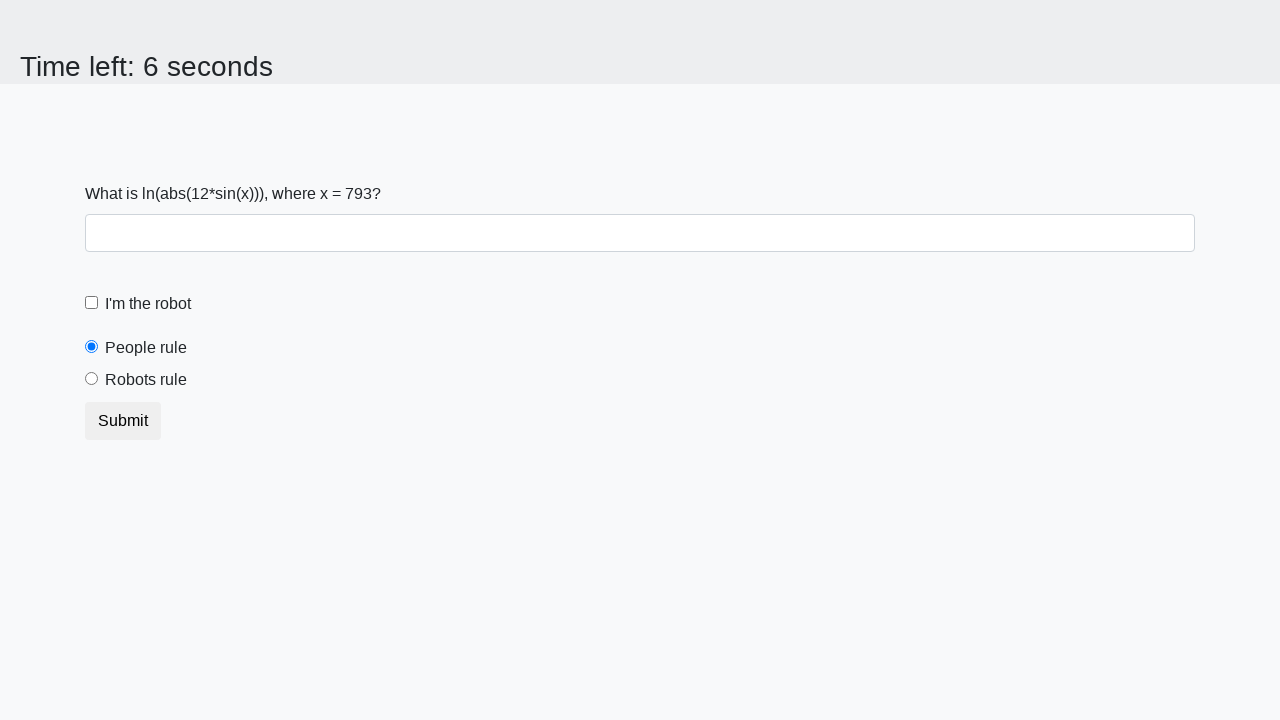

Read x value from input_value element
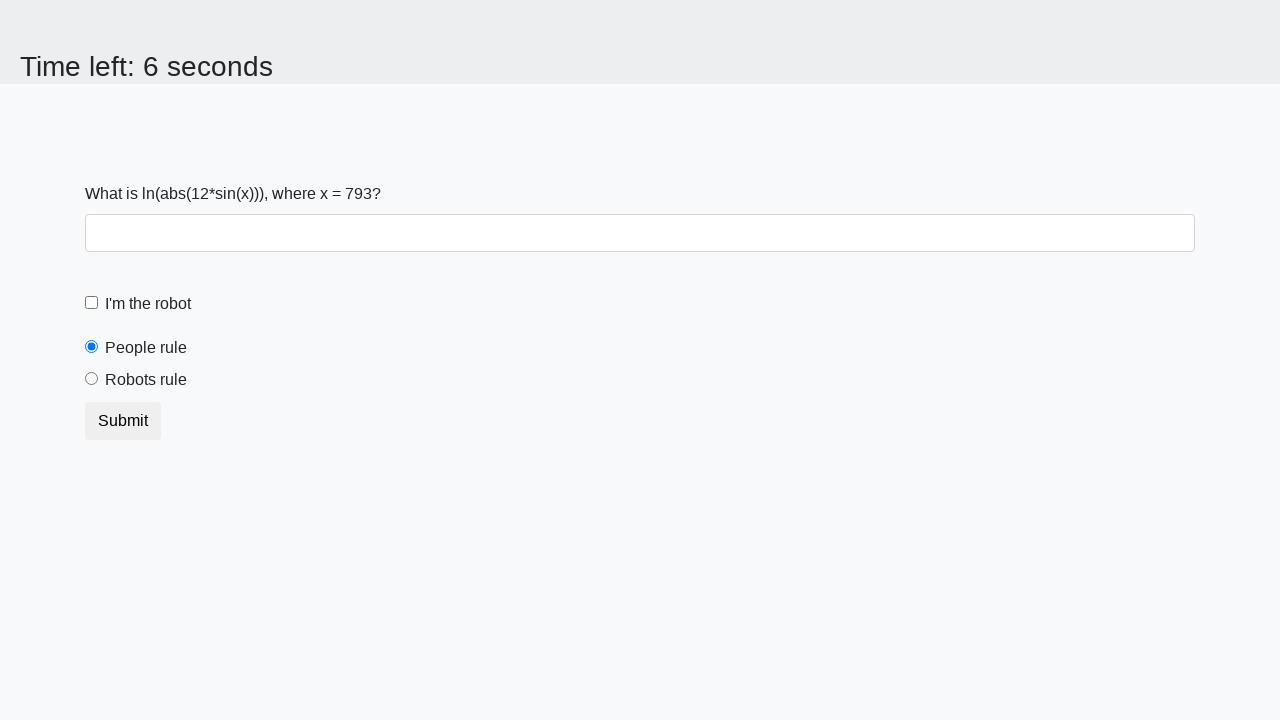

Calculated answer using formula log(abs(12*sin(x)))
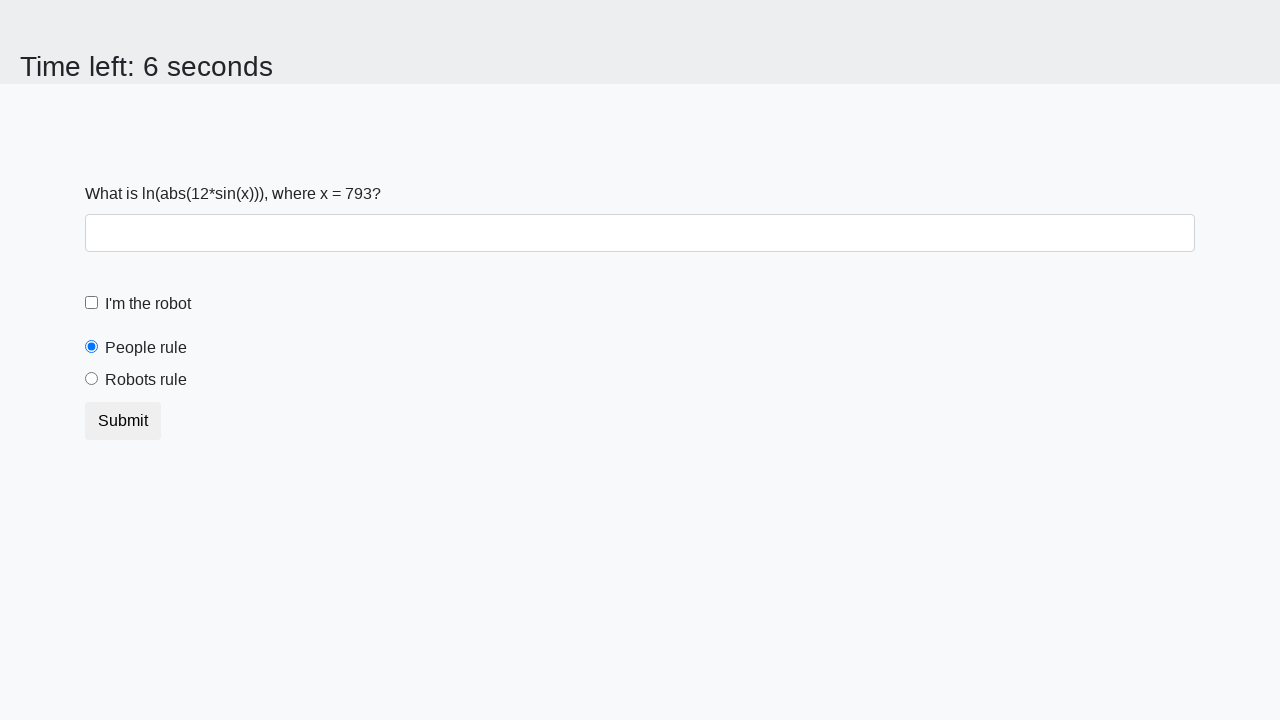

Filled answer field with calculated result on #answer
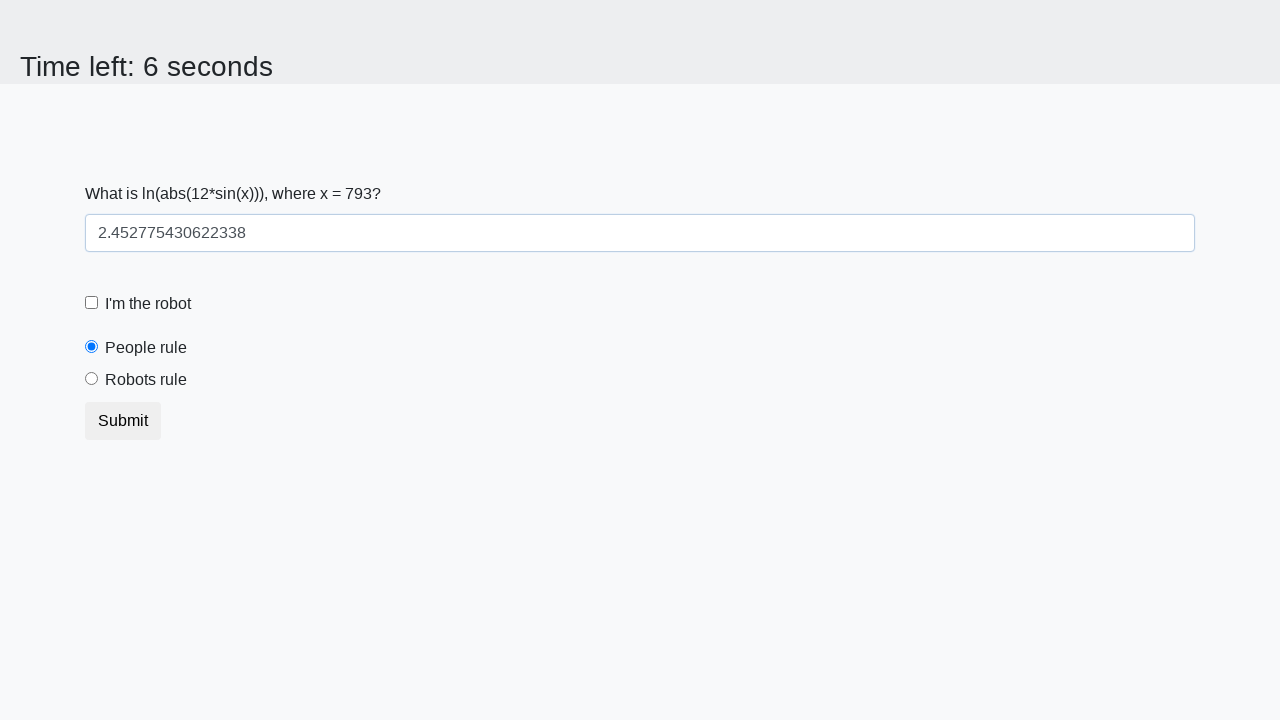

Checked the robot checkbox at (148, 304) on label[for='robotCheckbox']
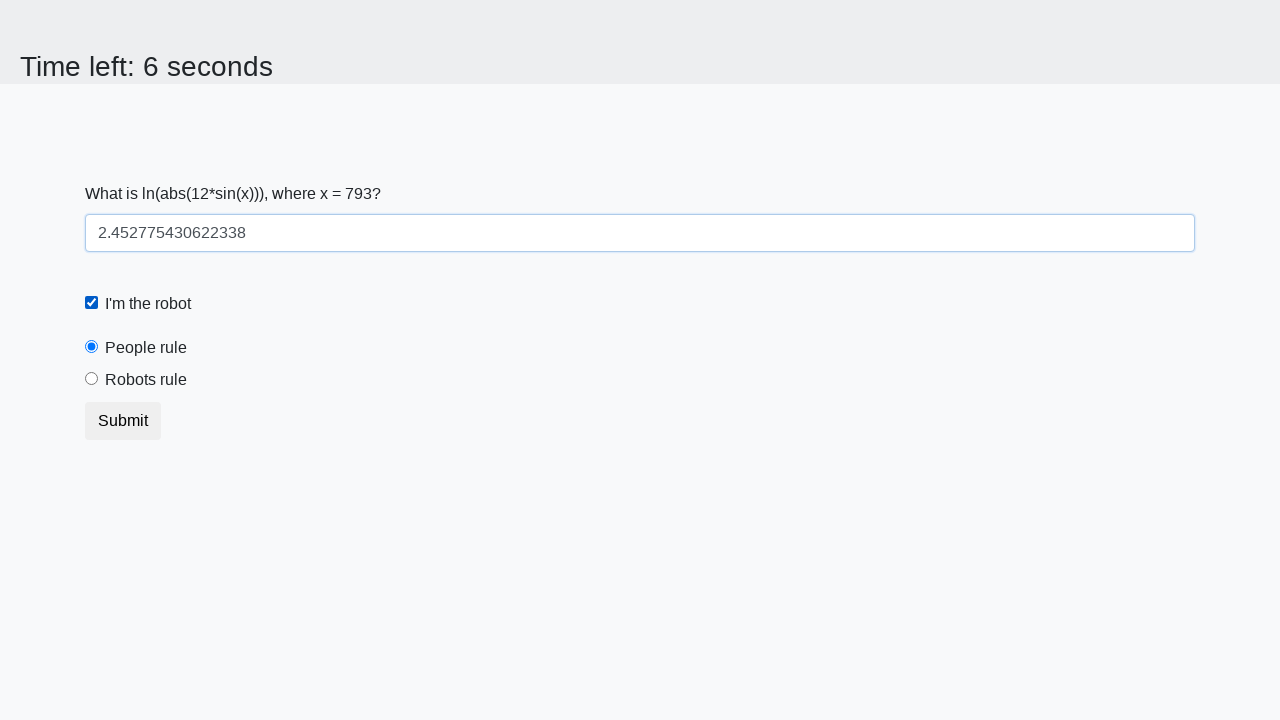

Selected the robots rule radio button at (146, 380) on label[for='robotsRule']
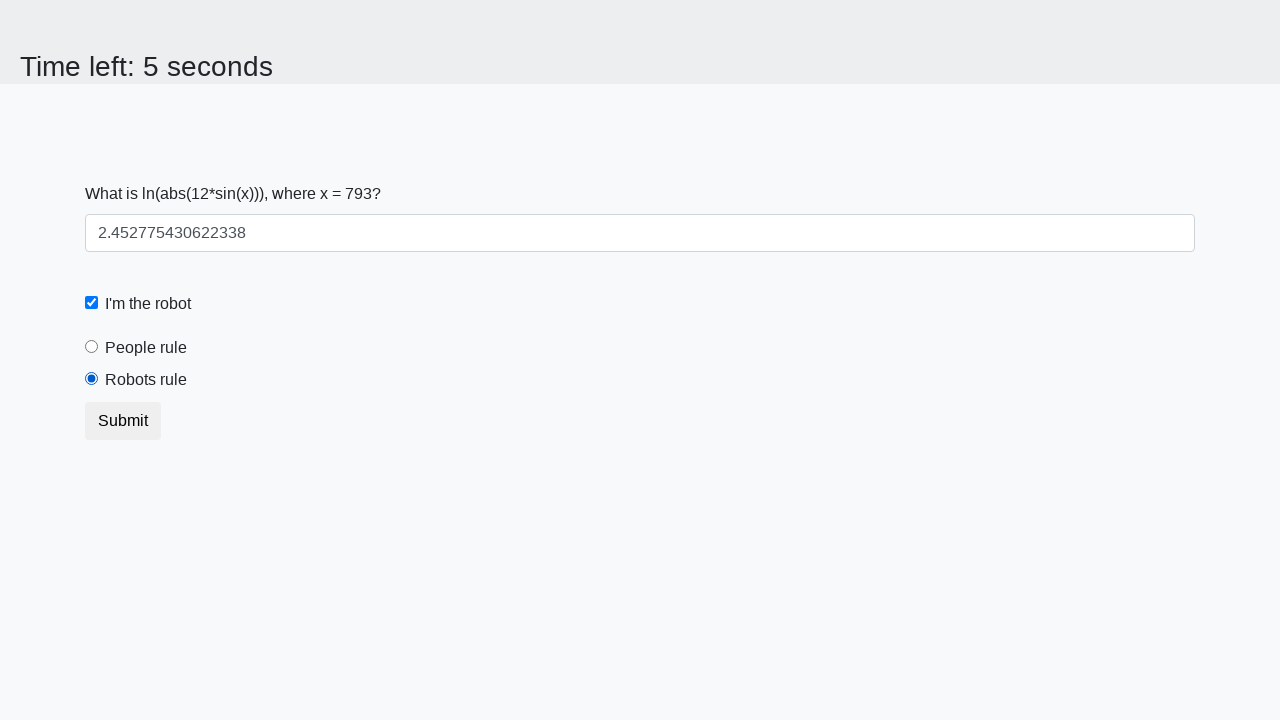

Clicked submit button to complete math challenge at (123, 421) on .btn.btn-default
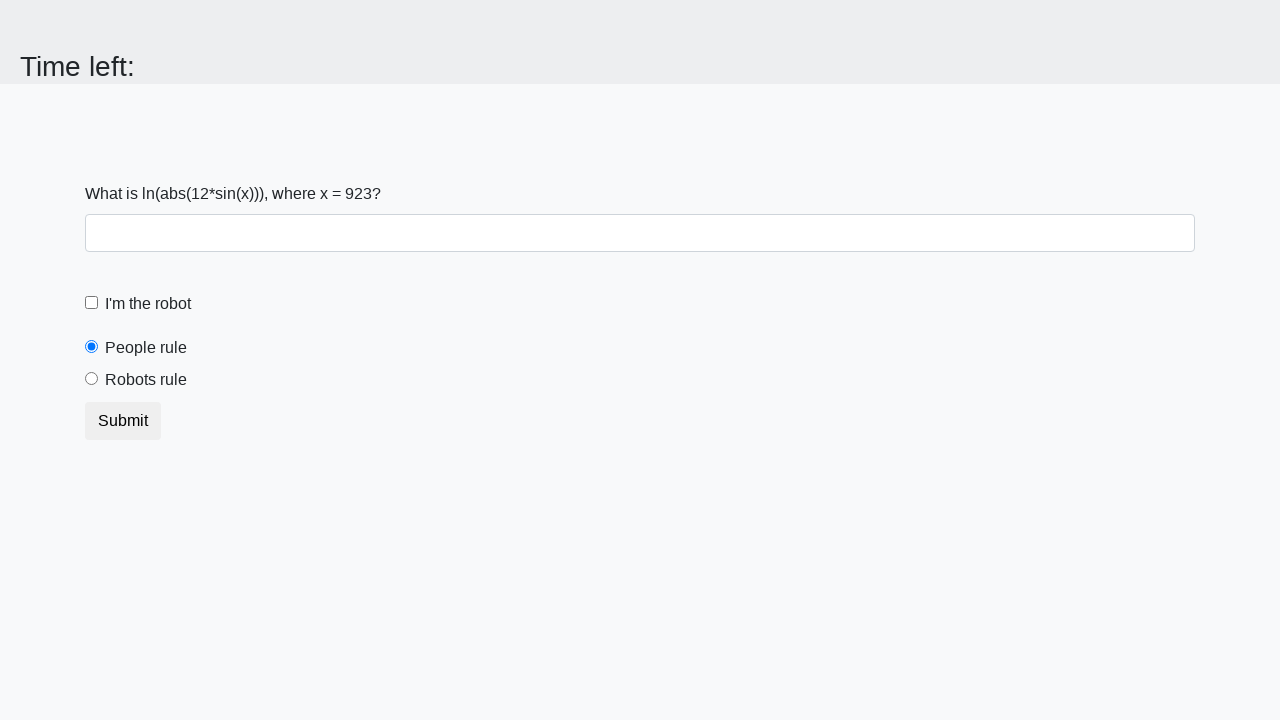

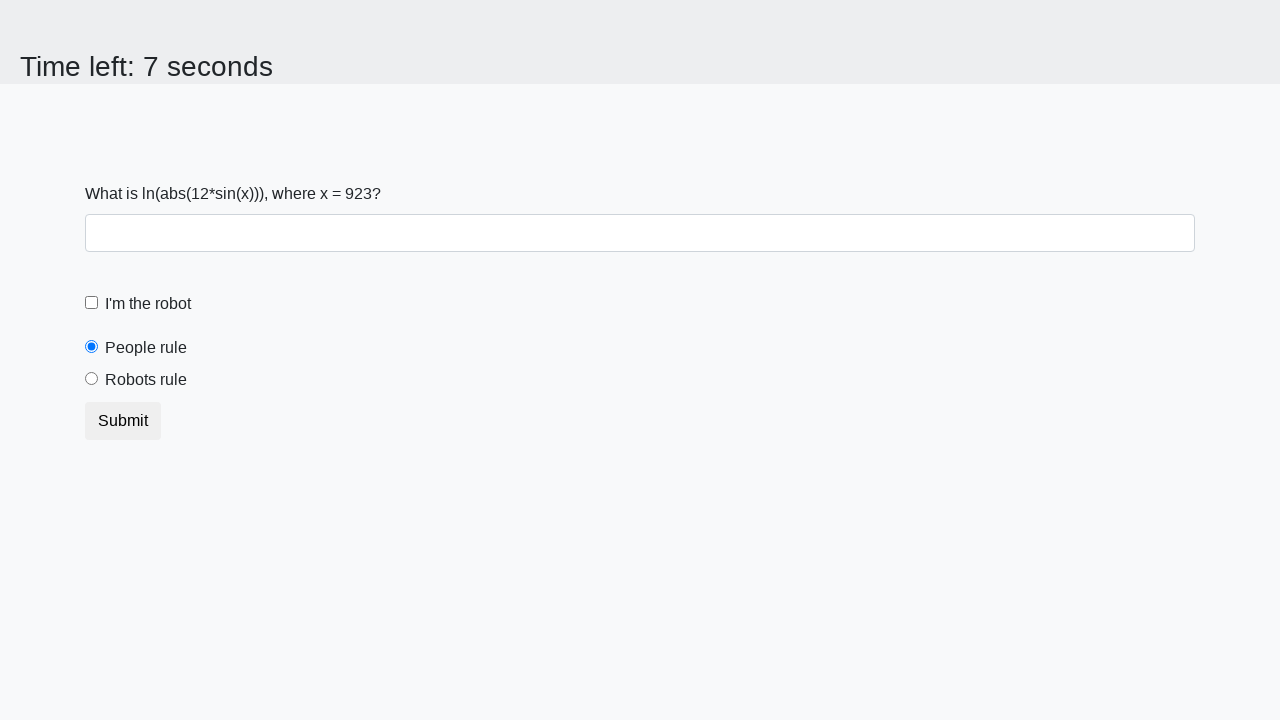